Tests dynamic loading with a short timeout scenario by clicking a start button and attempting to wait for an element to become visible with a reduced timeout

Starting URL: http://the-internet.herokuapp.com/dynamic_loading/1

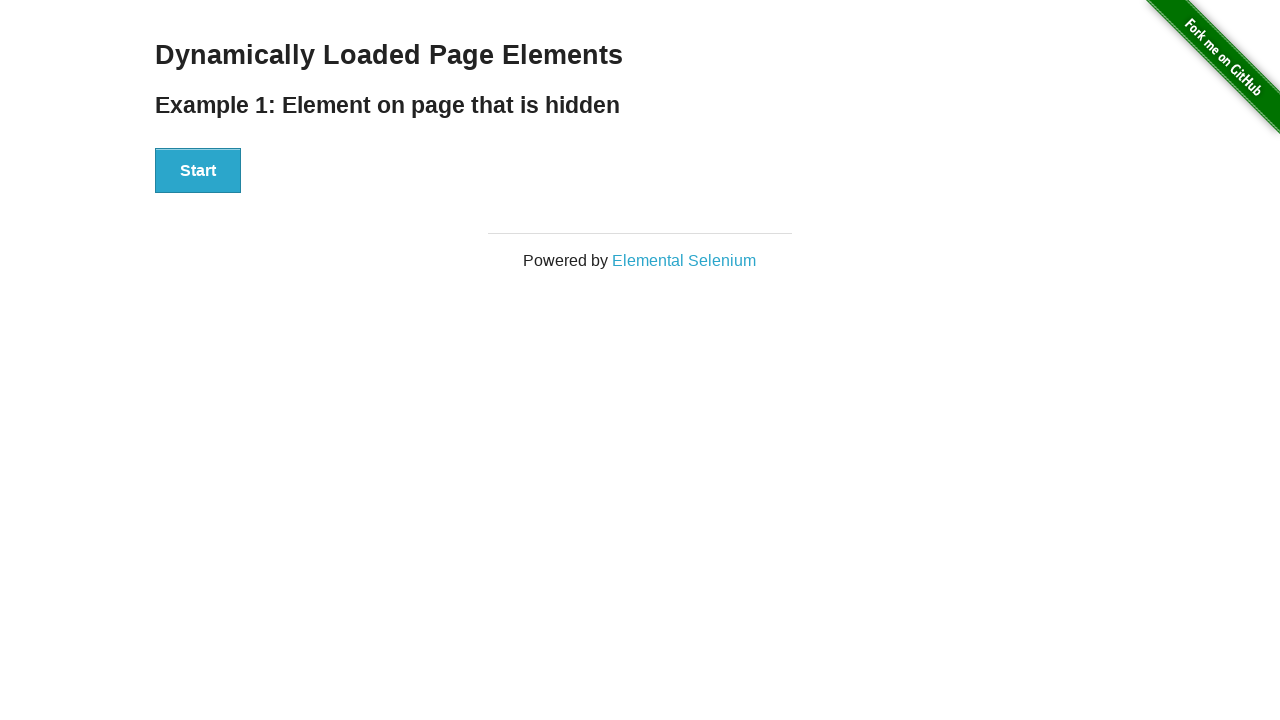

Navigated to dynamic loading test page
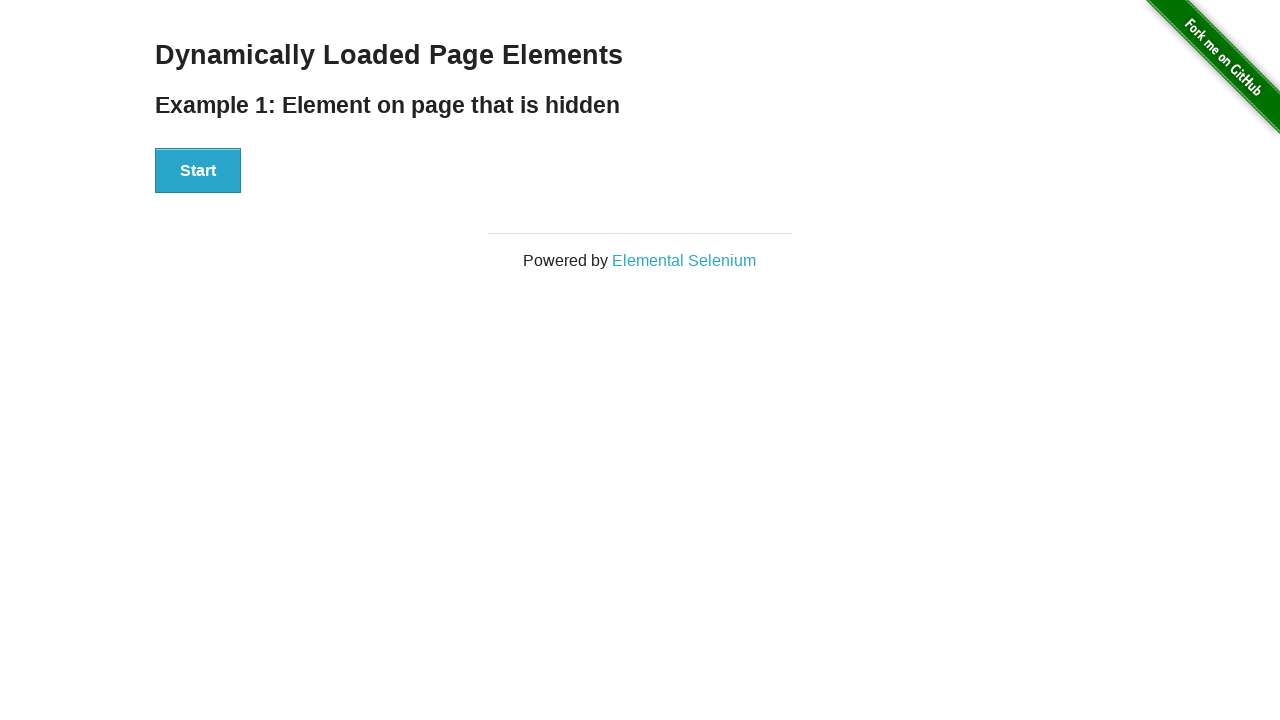

Clicked start button to trigger dynamic loading at (198, 171) on xpath=//div[@id='start']/button
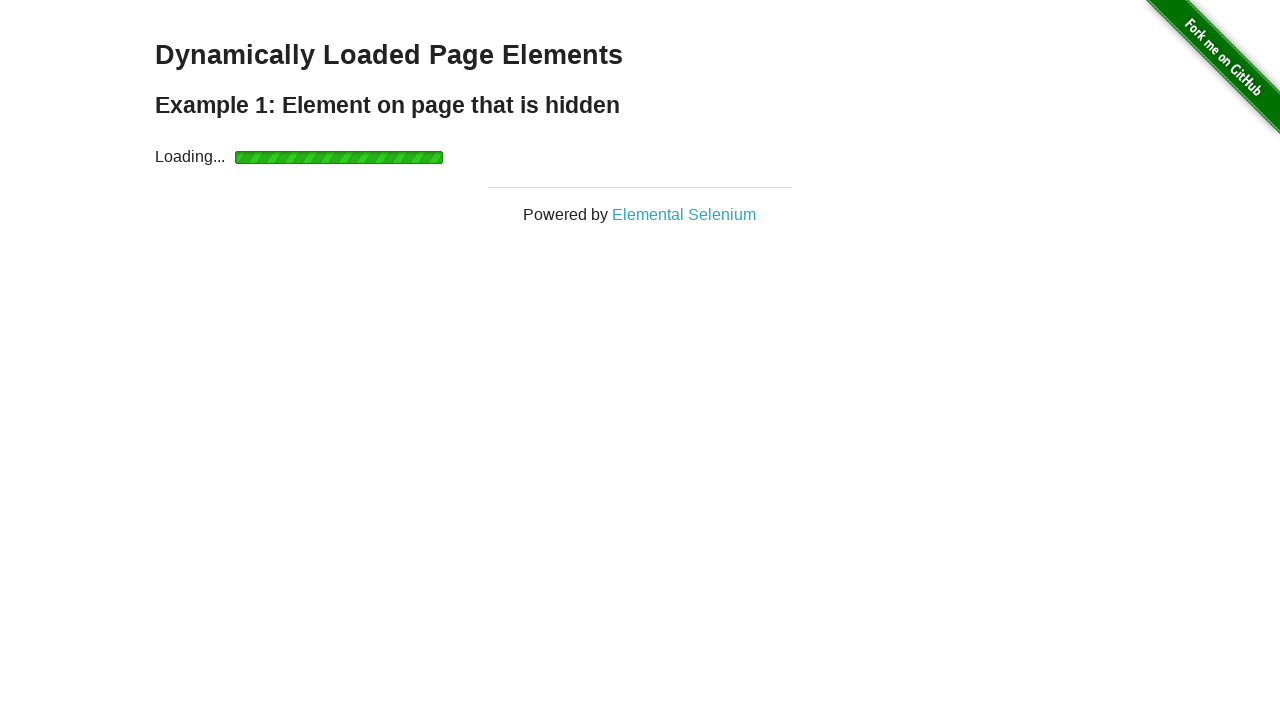

Finish element became visible after dynamic loading completed
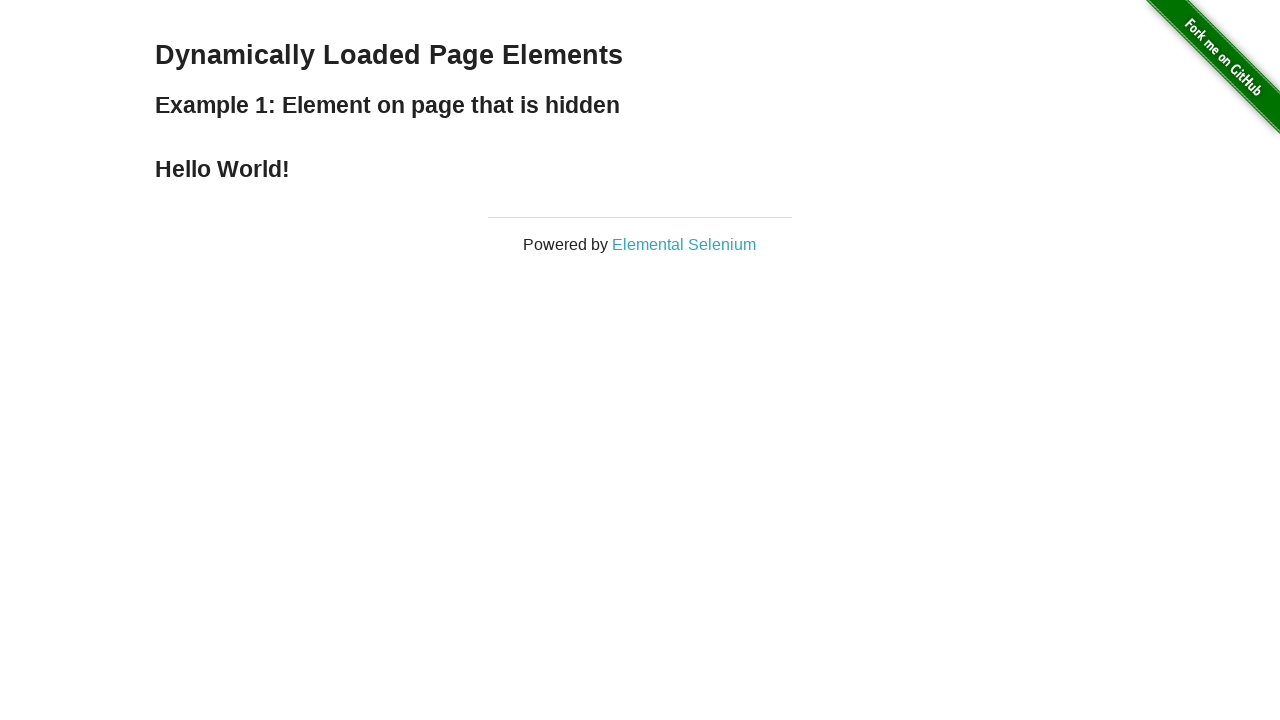

Located finish element
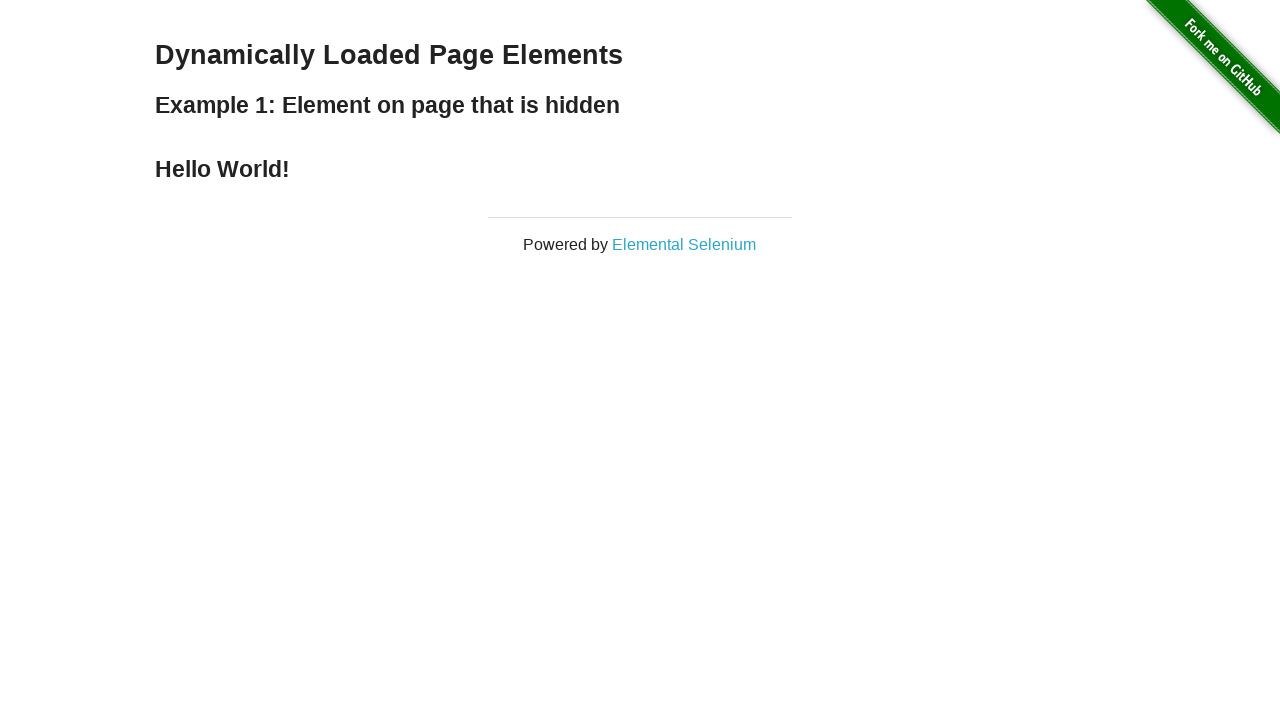

Verified finish element contains 'Hello World!' message
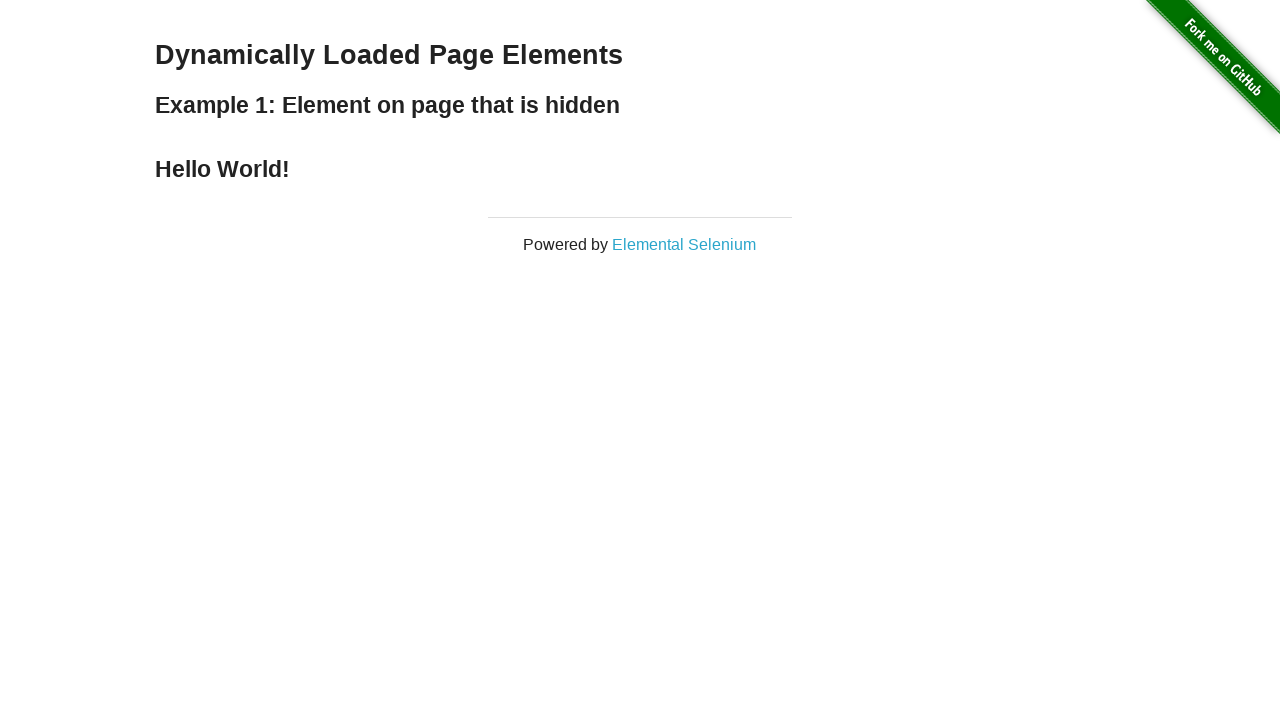

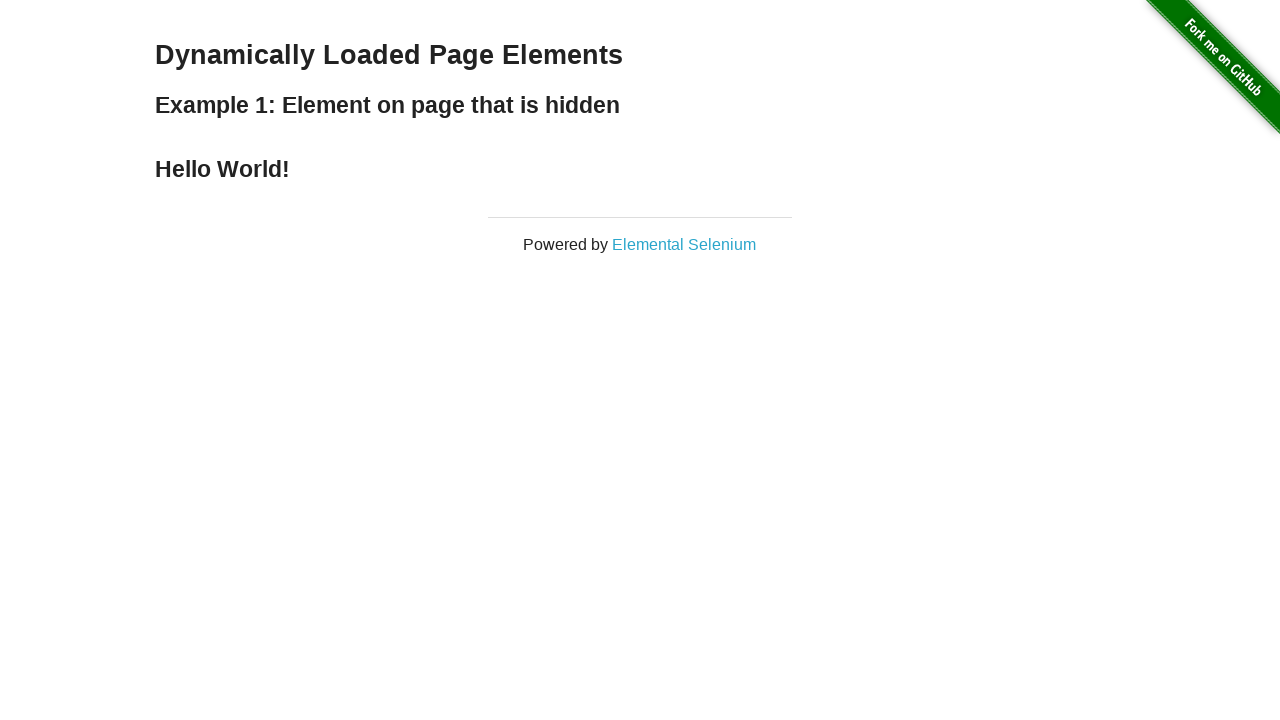